Navigates to Python.org and verifies that event information is displayed in the events widget

Starting URL: https://www.python.org/

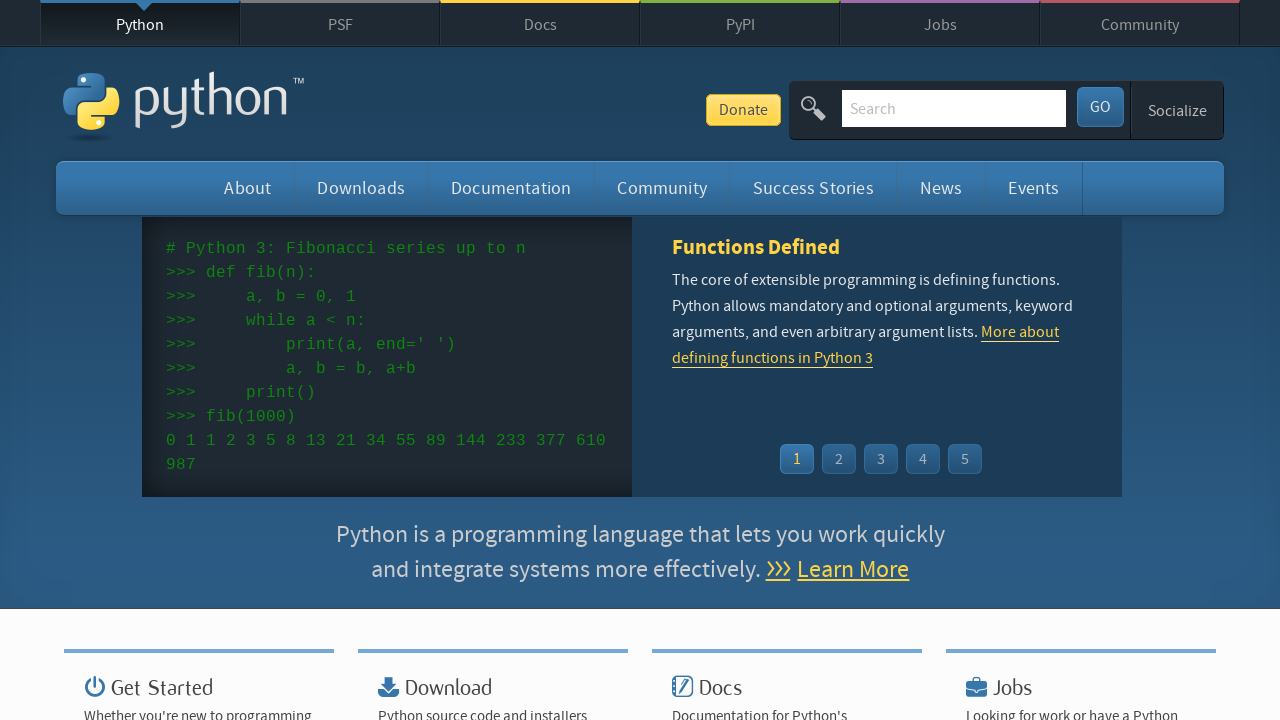

Navigated to https://www.python.org/
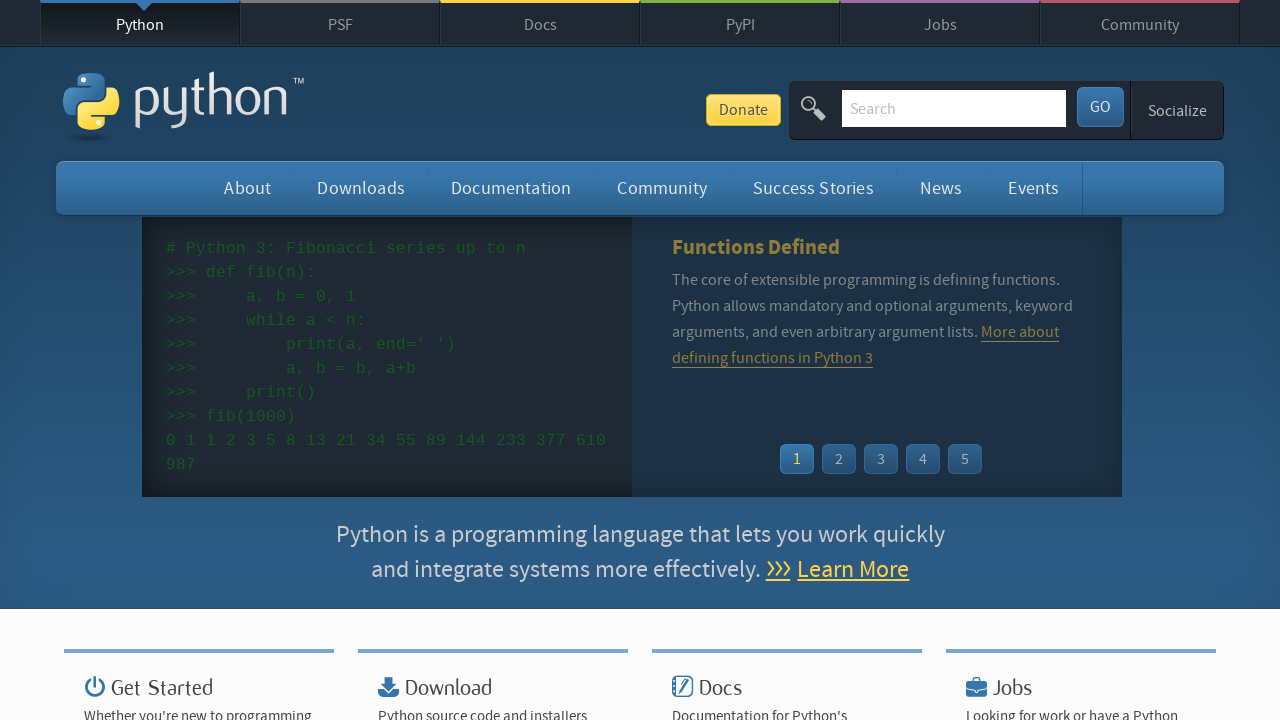

Event widget loaded
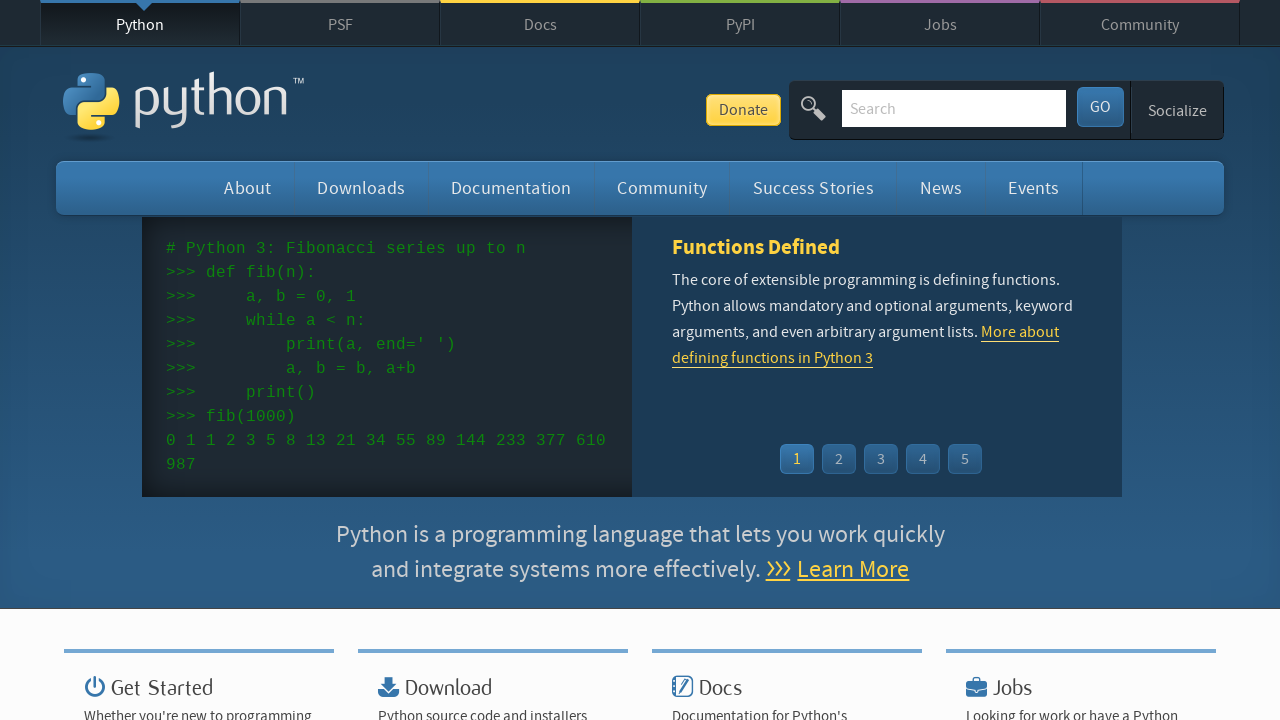

Found 5 event names in the widget
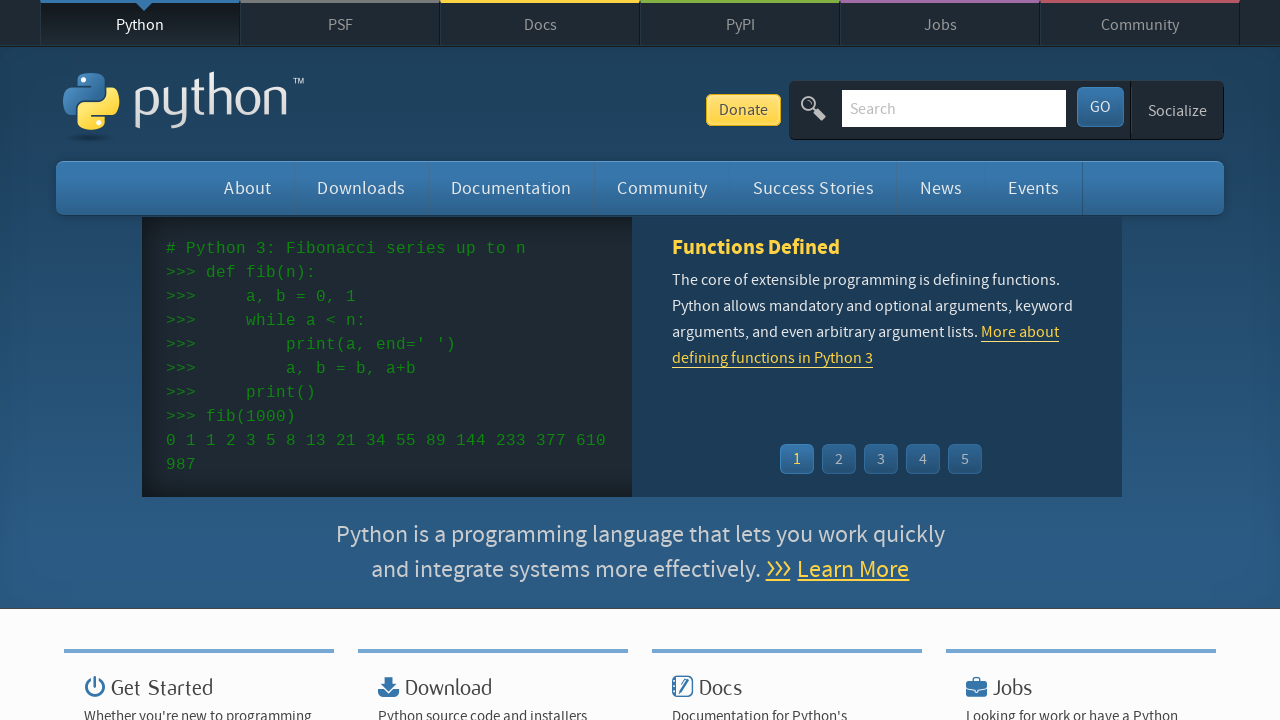

Found 5 event dates in the widget
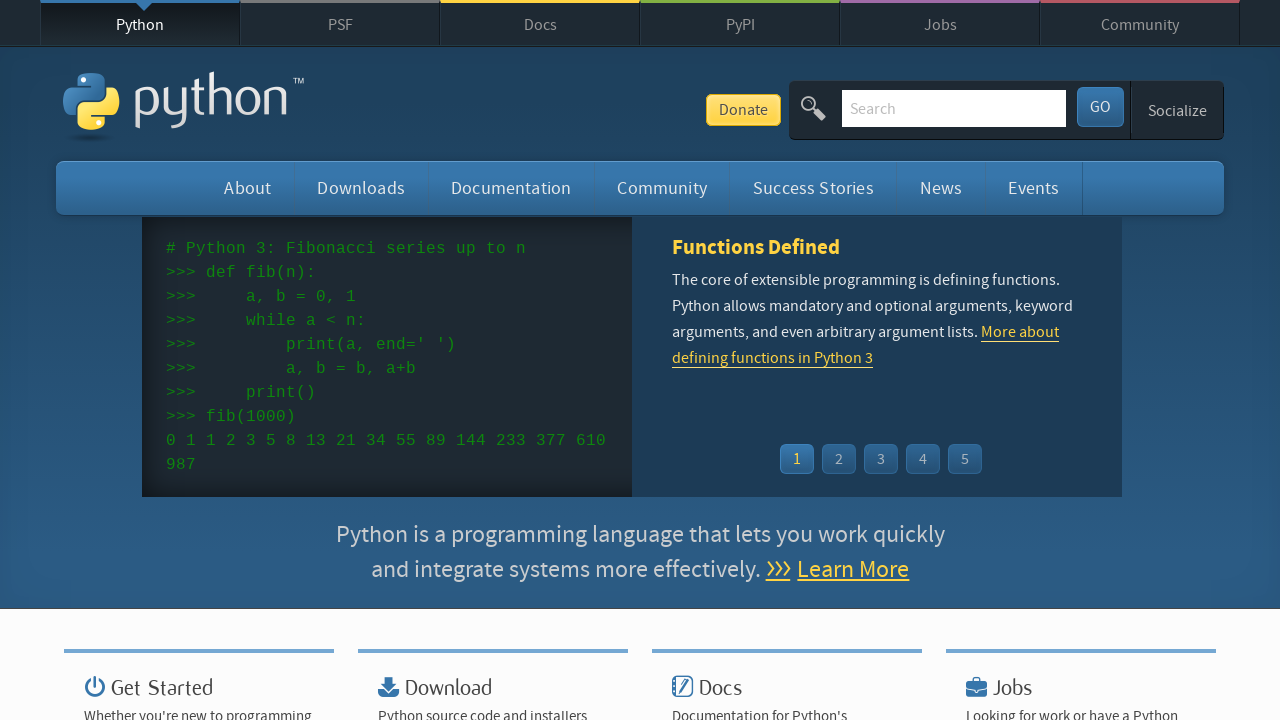

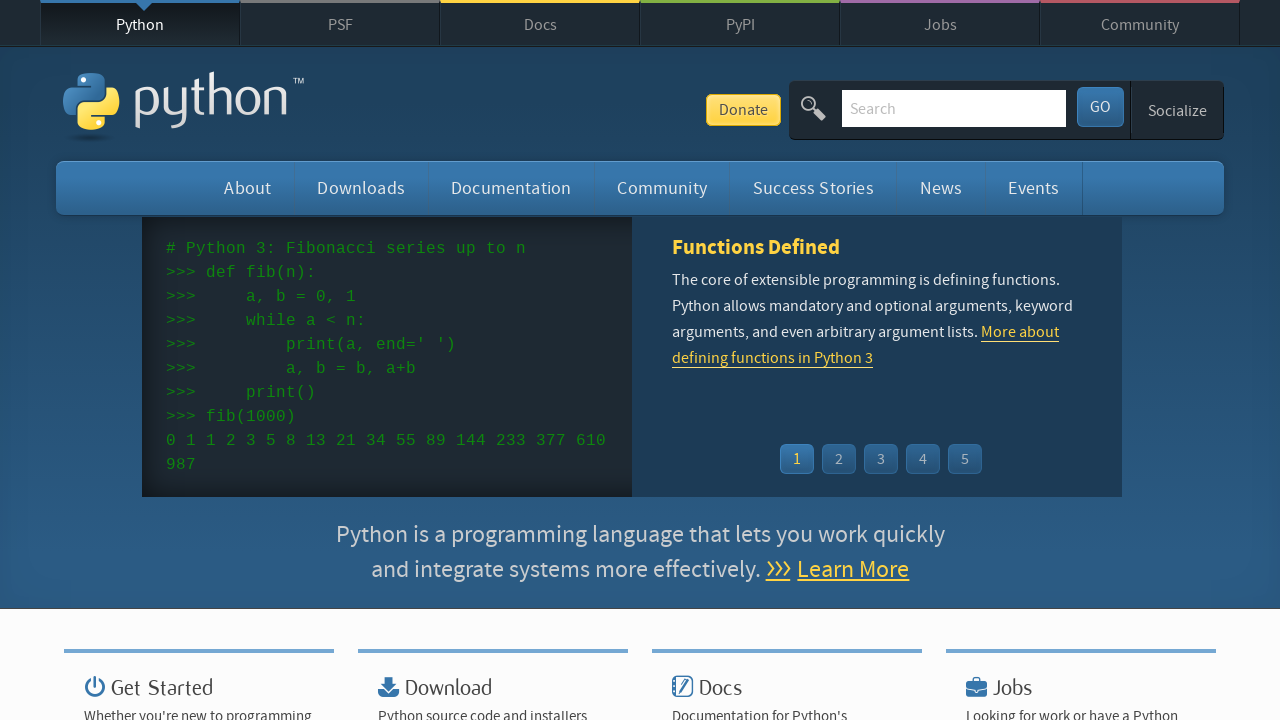